Tests displaying jQuery Growl notification messages on a page by injecting jQuery, jQuery Growl library, and styles, then triggering notification displays

Starting URL: http://the-internet.herokuapp.com

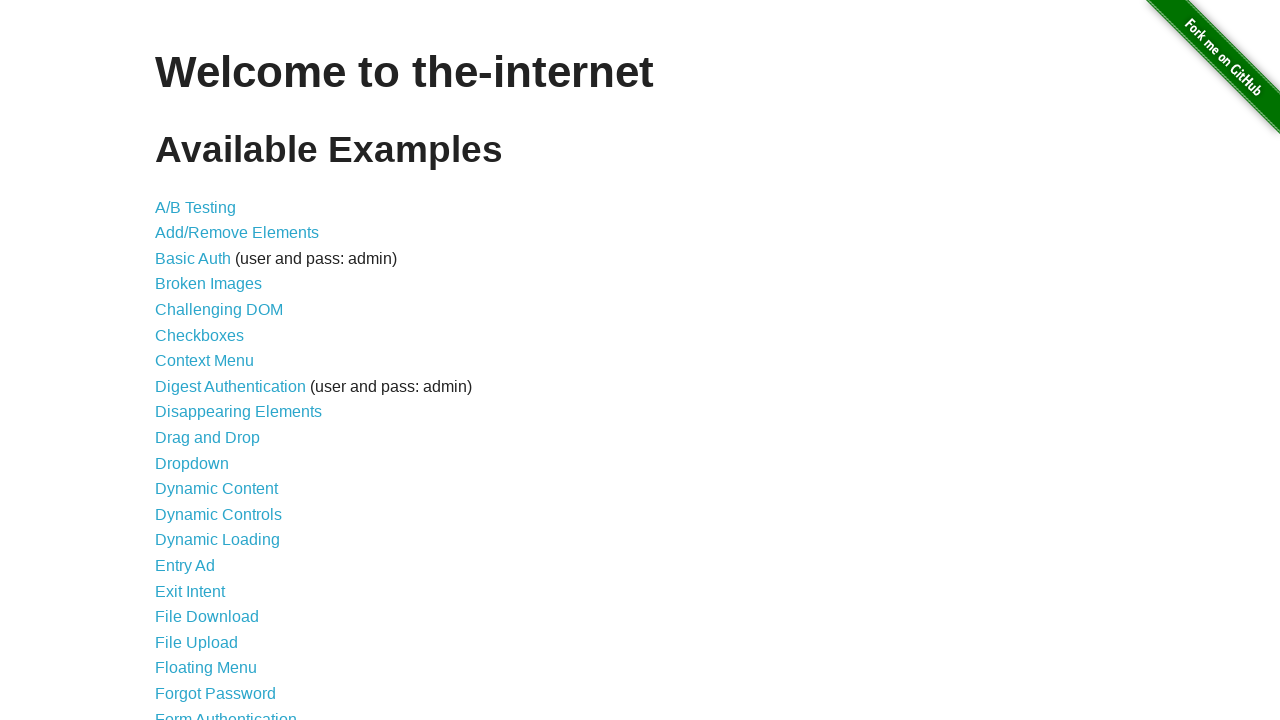

Injected jQuery library into page if not already present
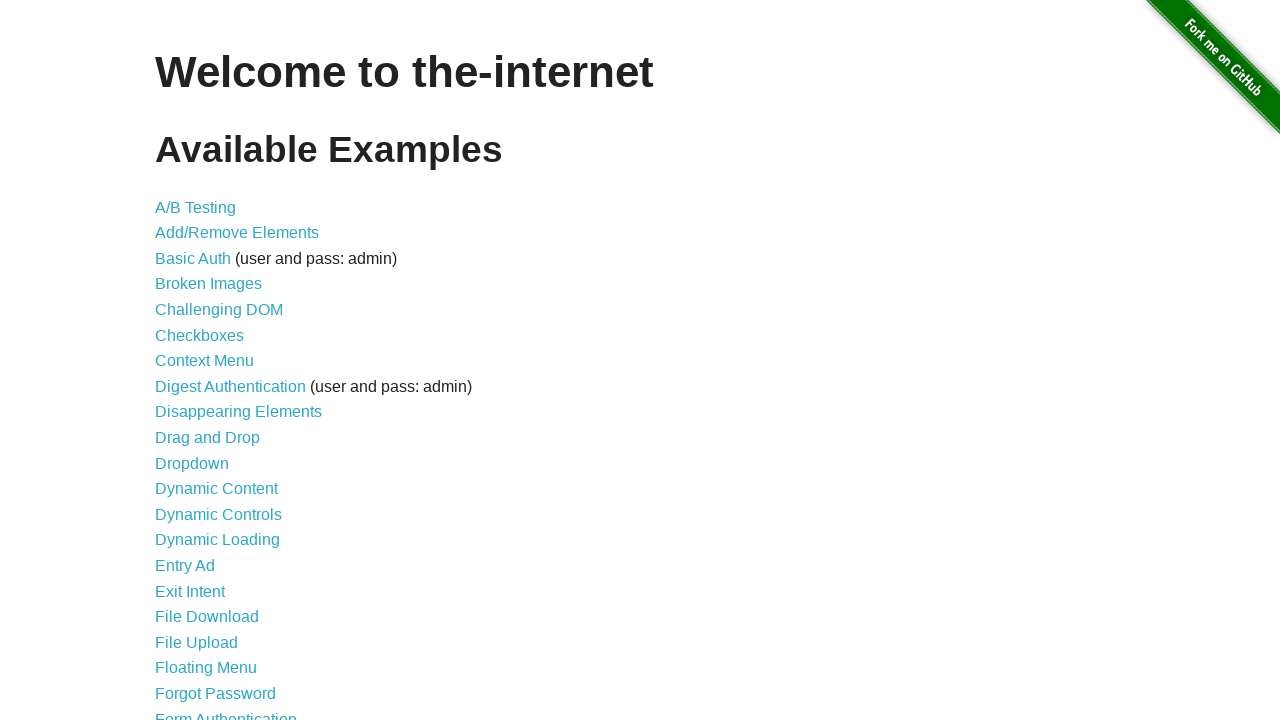

jQuery library loaded successfully
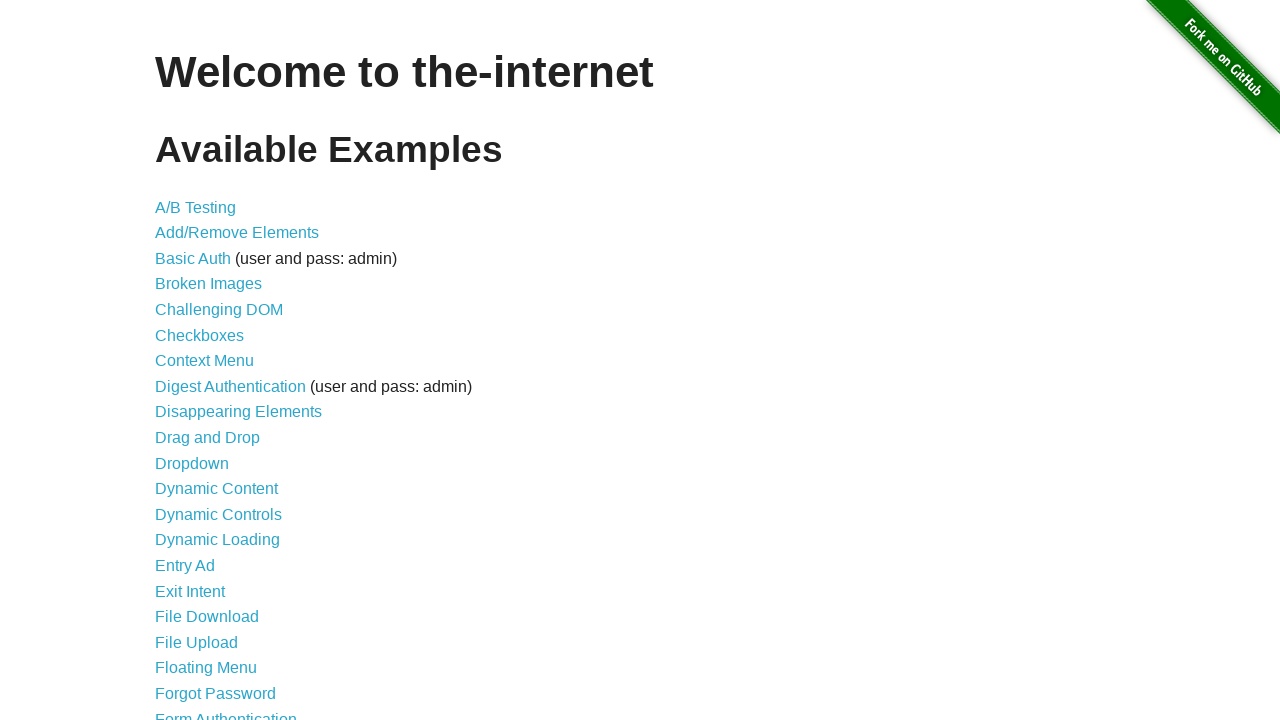

Loaded jQuery Growl library script
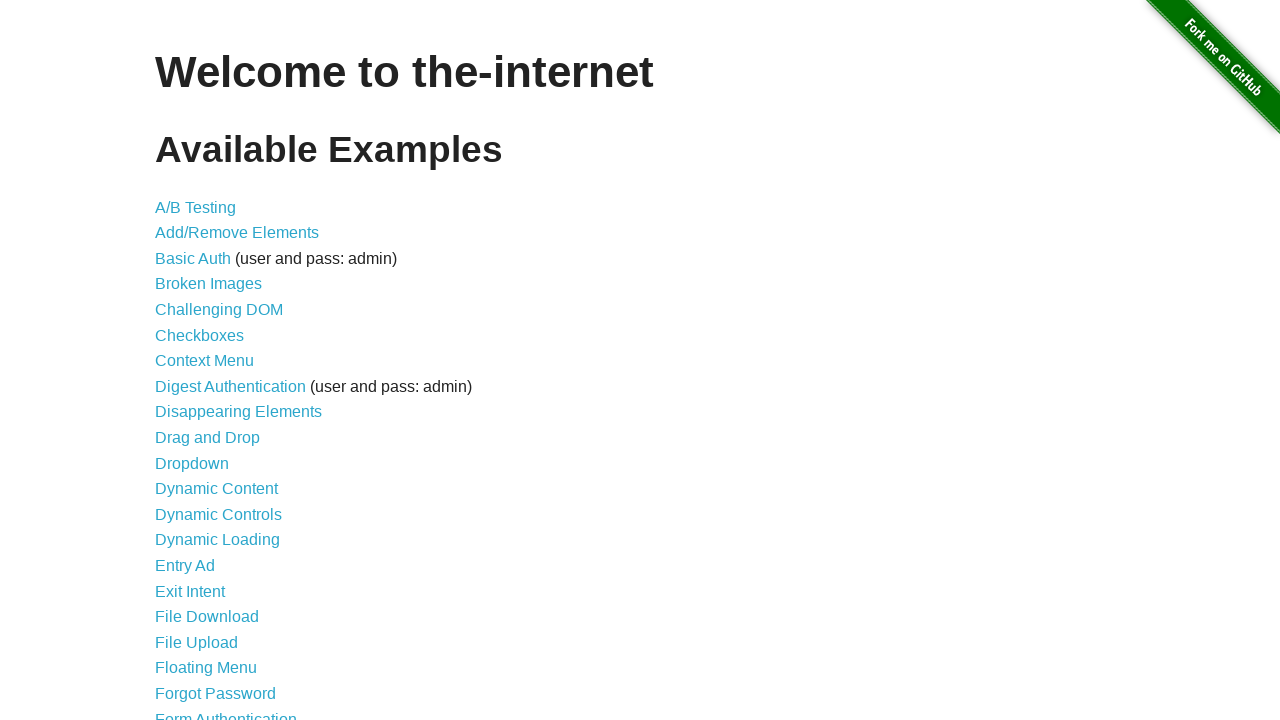

Injected jQuery Growl CSS styles into page
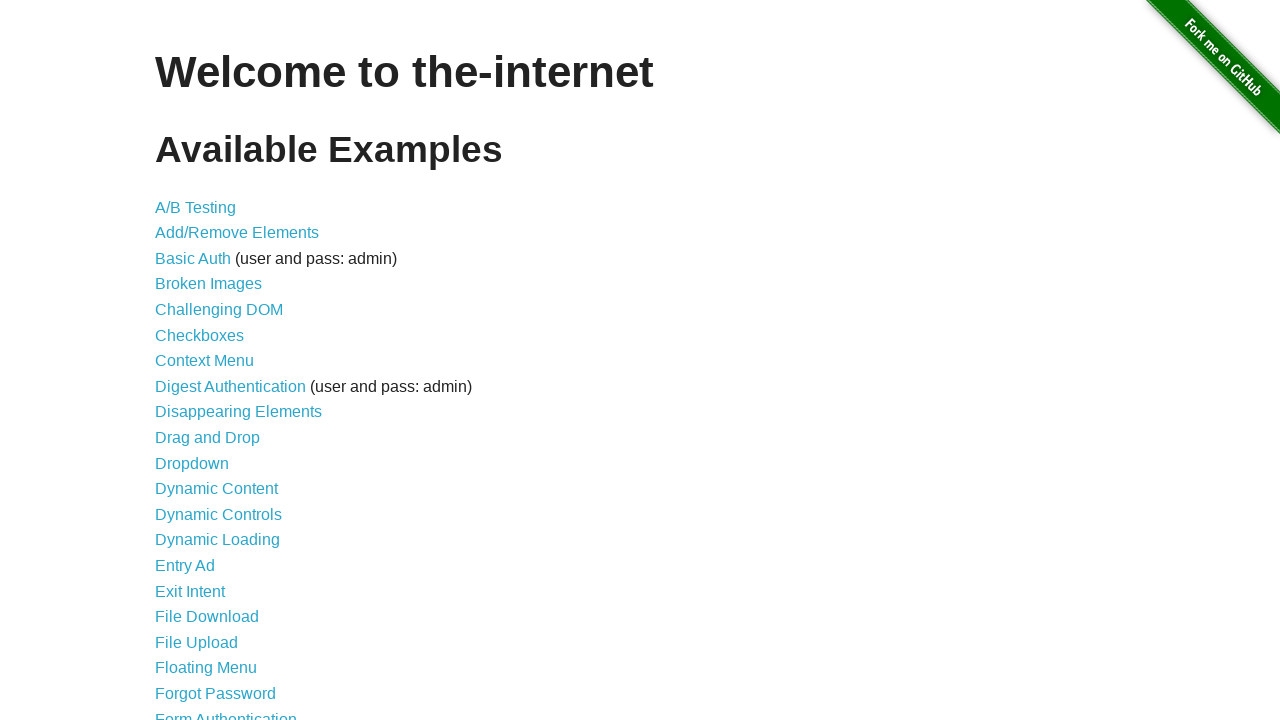

jQuery Growl function is available and ready
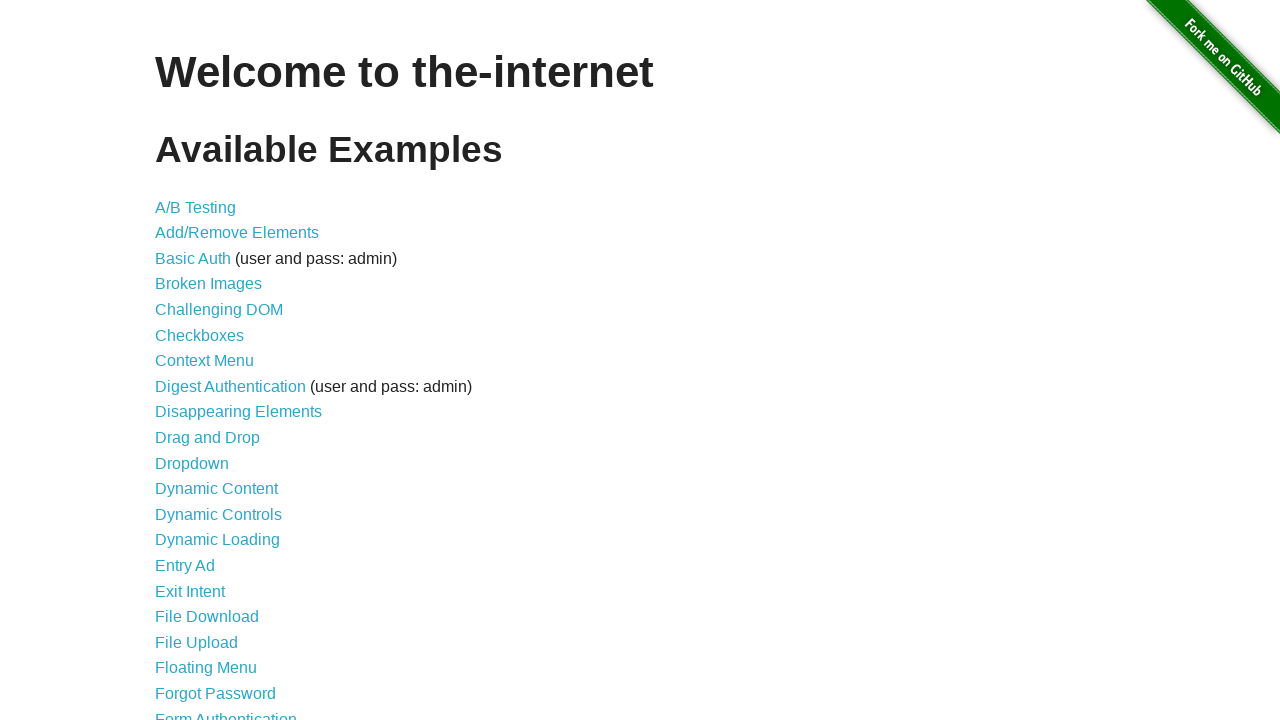

Displayed jQuery Growl notification with title 'GET' and message '/'
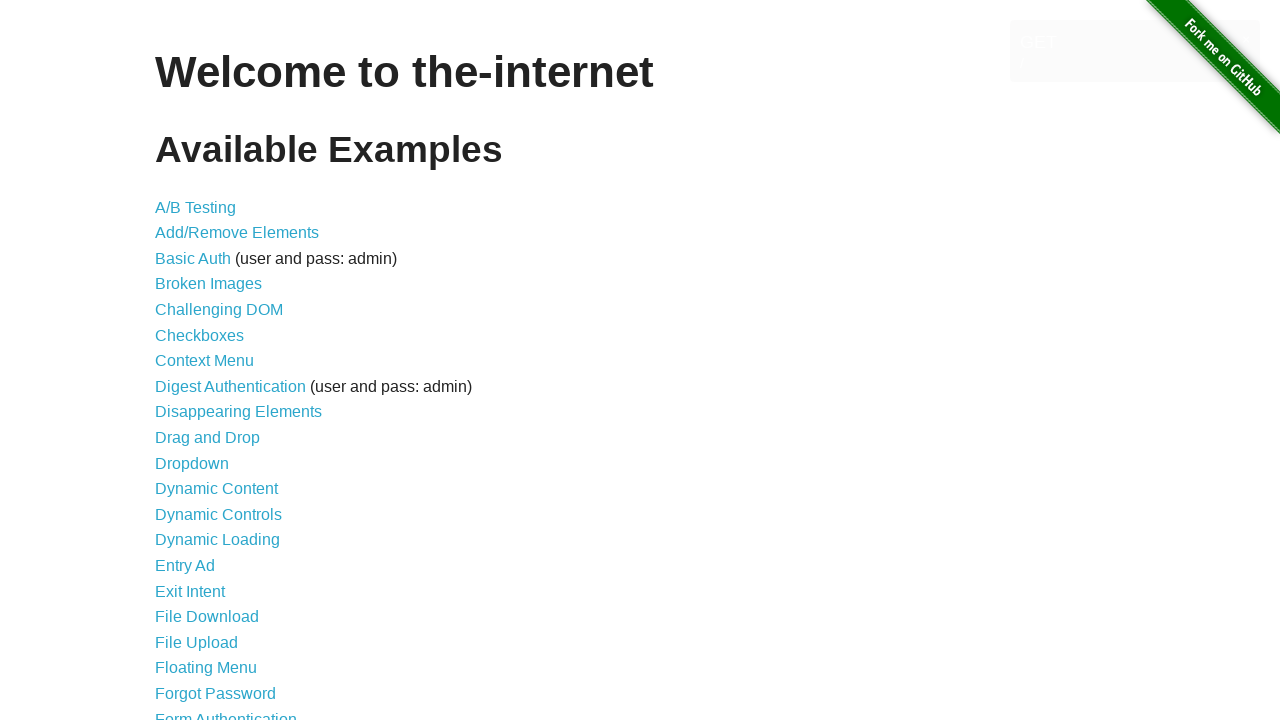

Waited 2 seconds to observe the notification
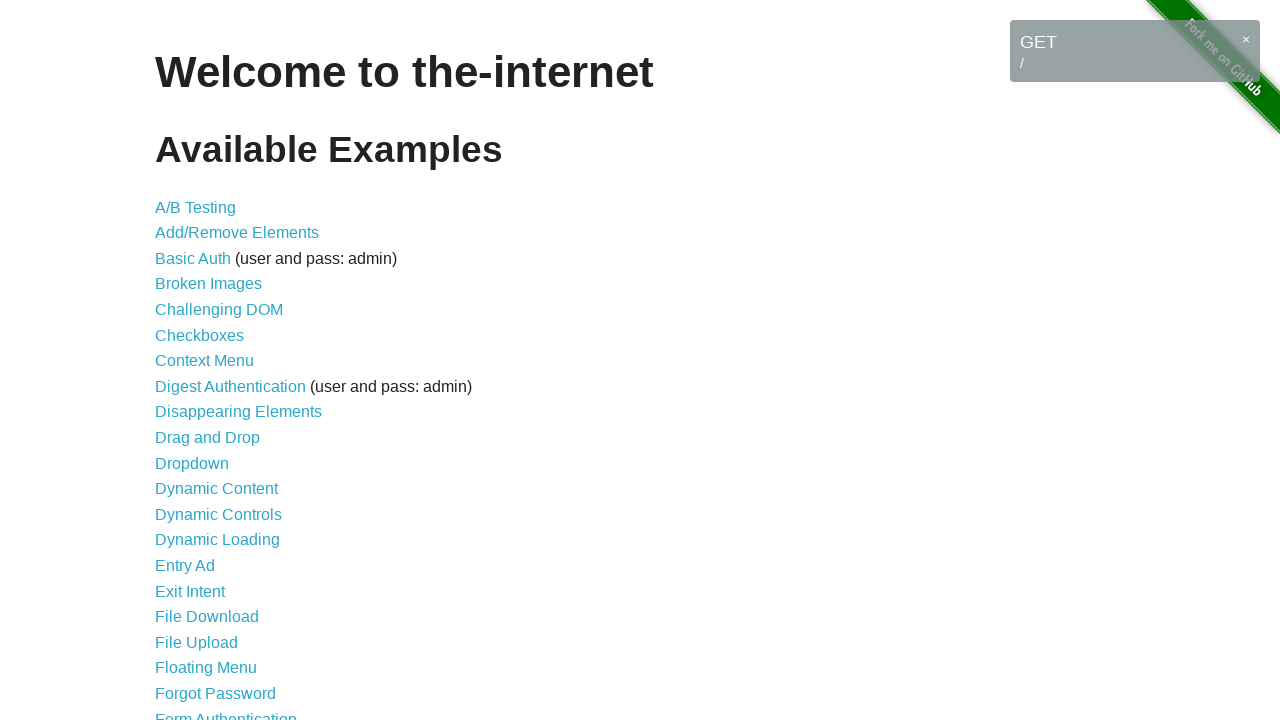

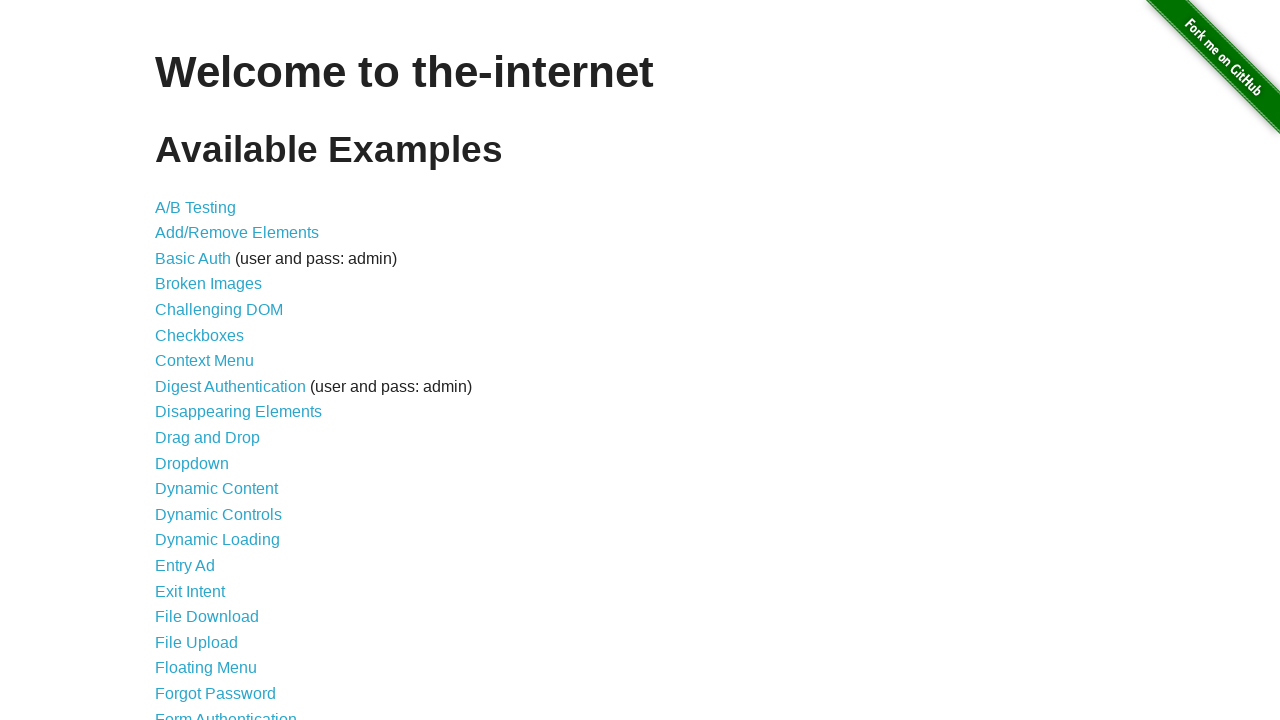